Tests dropdown selection by selecting the first option from a dropdown menu

Starting URL: https://the-internet.herokuapp.com/dropdown

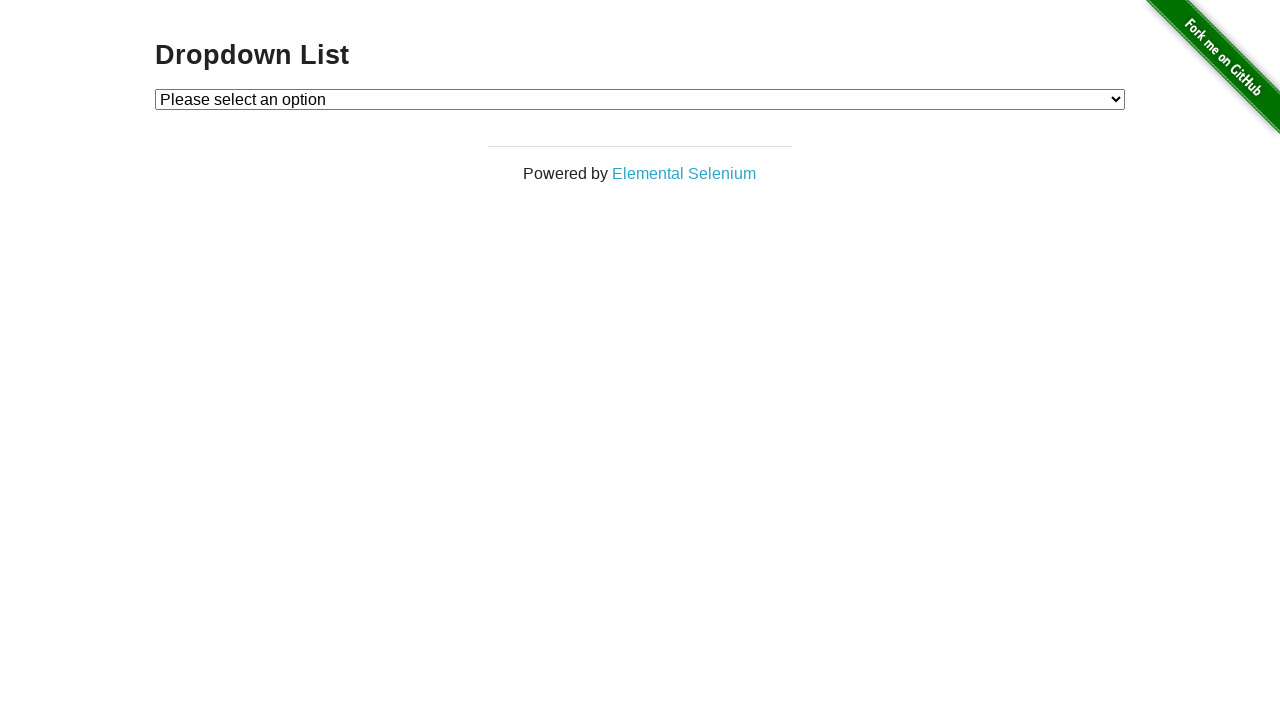

Selected the first option (index 1) from the dropdown menu on #dropdown
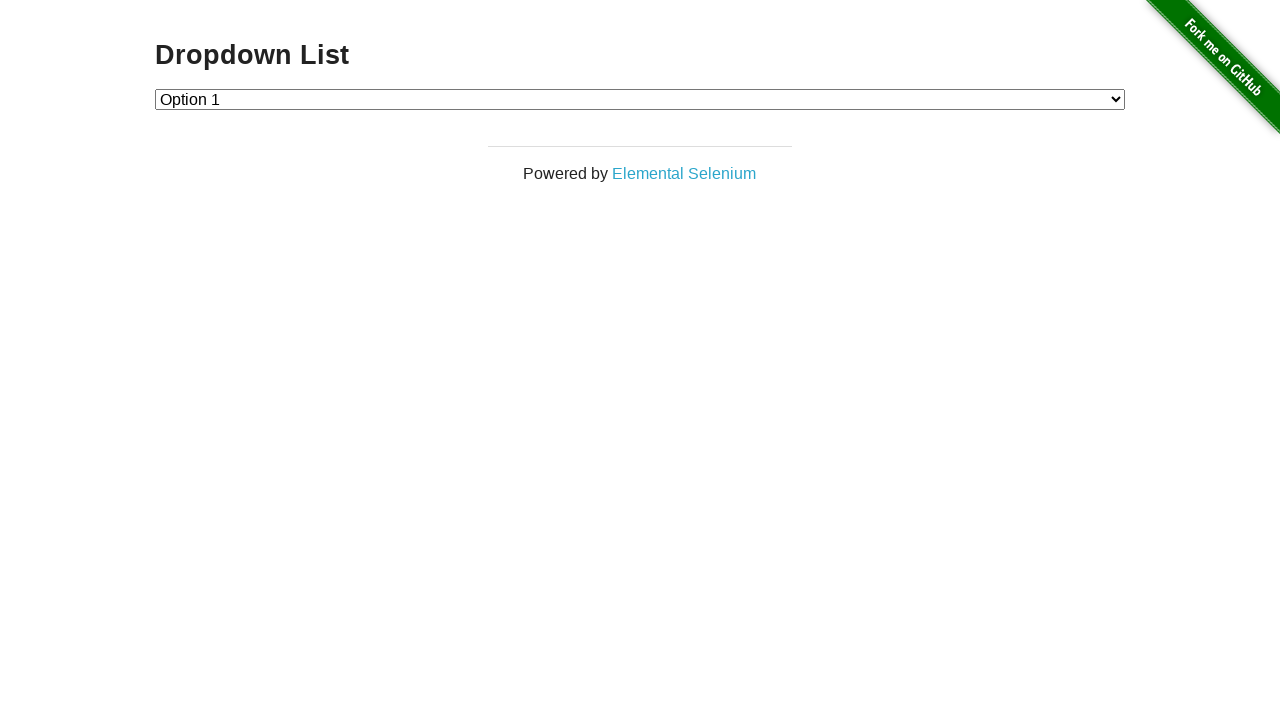

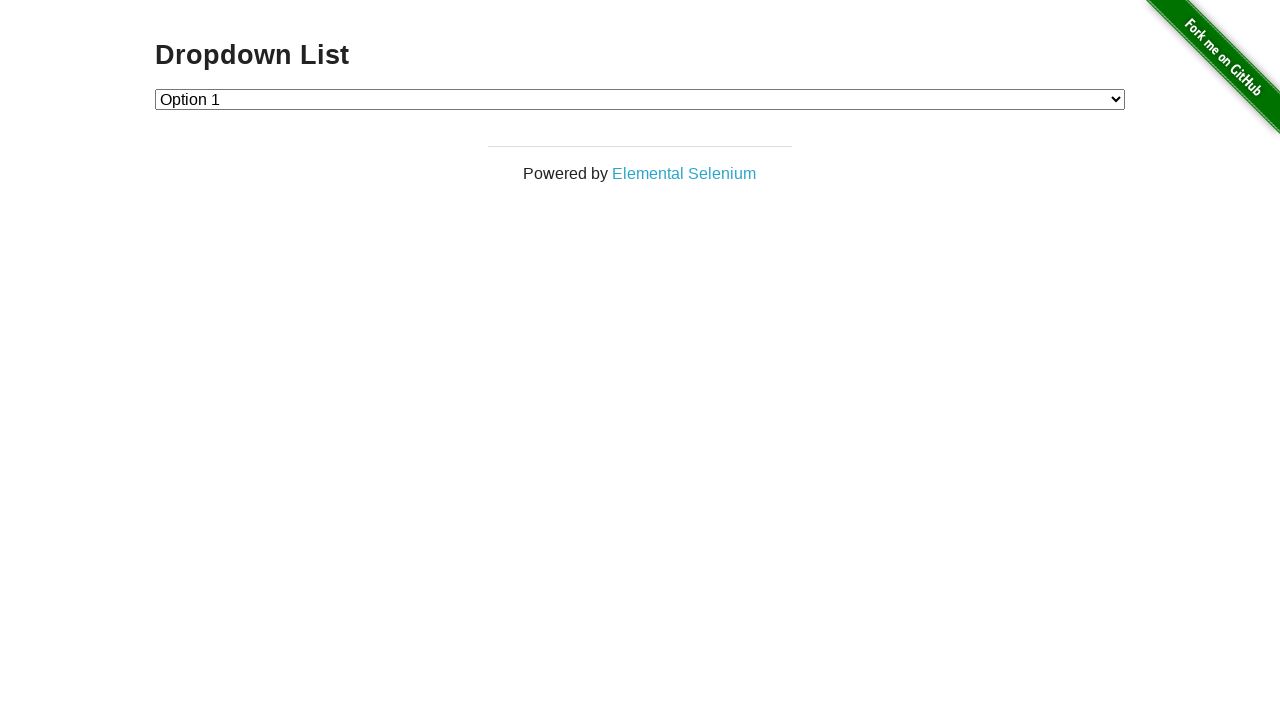